Tests the "Click Me" button on the DemoQA buttons page by navigating to the buttons section, clicking the button, and verifying the dynamic click confirmation message appears.

Starting URL: https://demoqa.com/elements

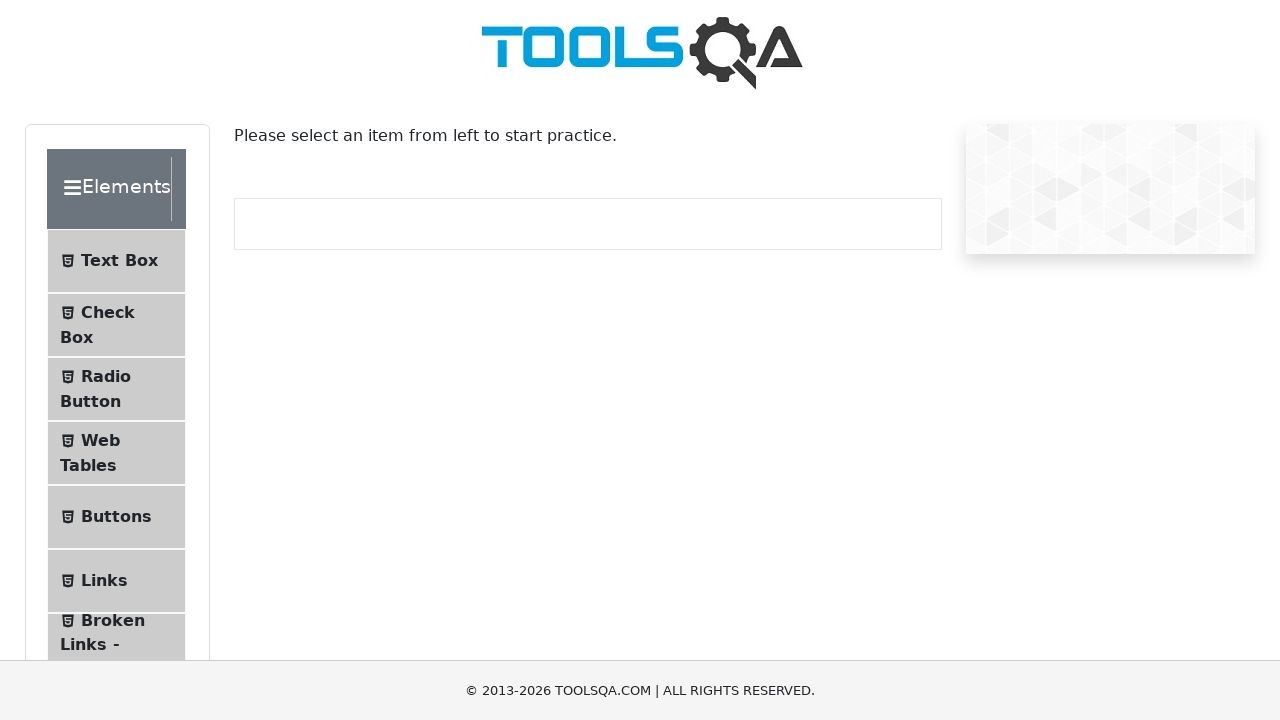

Clicked Buttons menu item in sidebar at (116, 517) on li:has-text('Buttons')
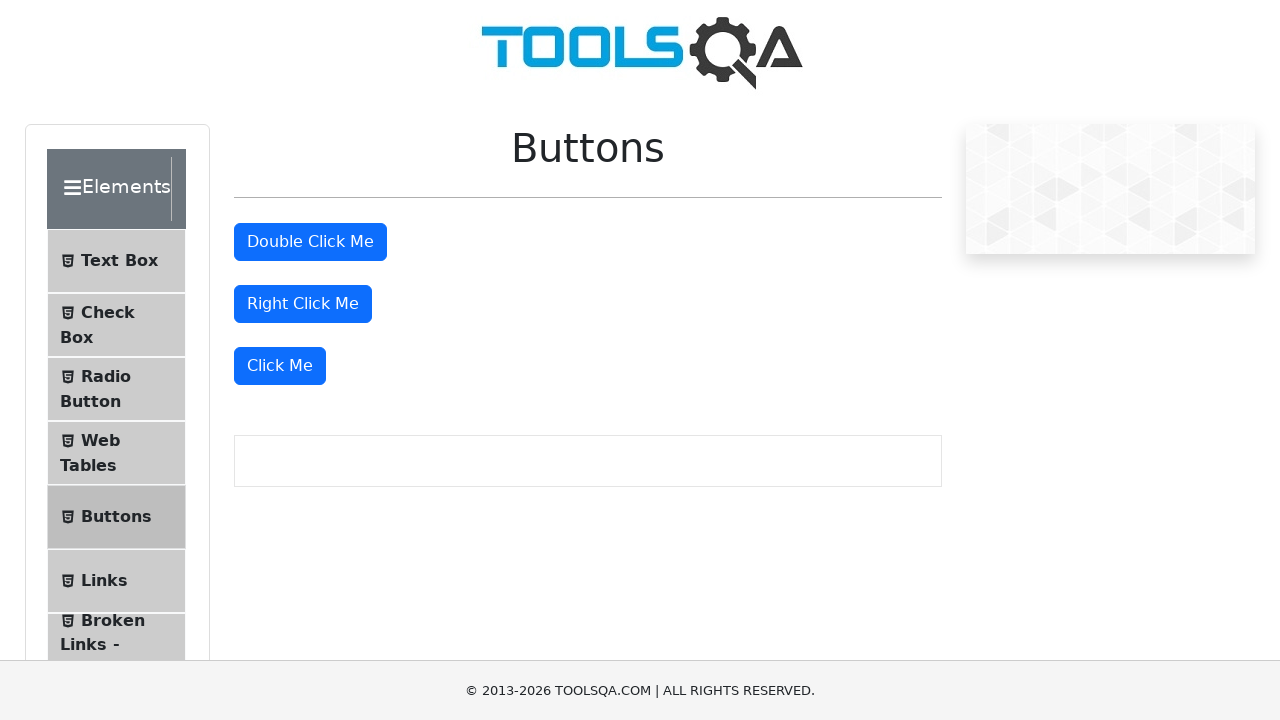

Navigated to DemoQA buttons page
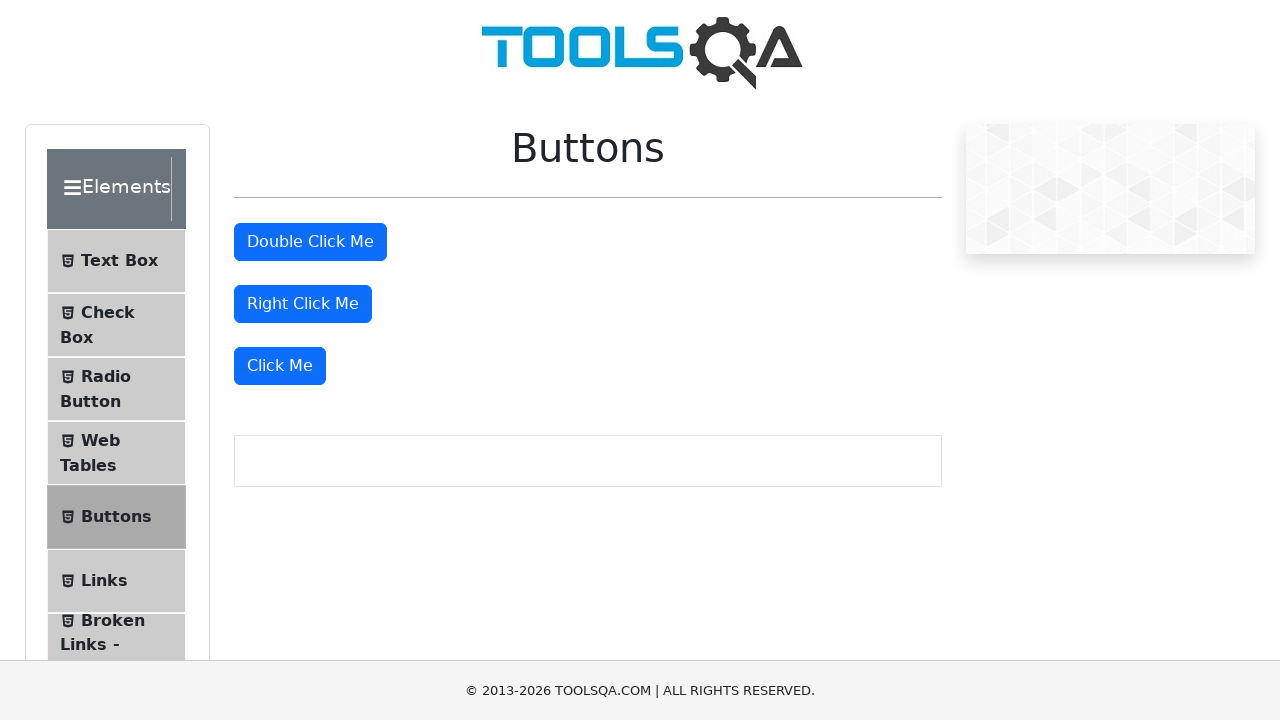

Clicked the 'Click Me' button at (280, 366) on internal:role=button[name="Click Me"s]
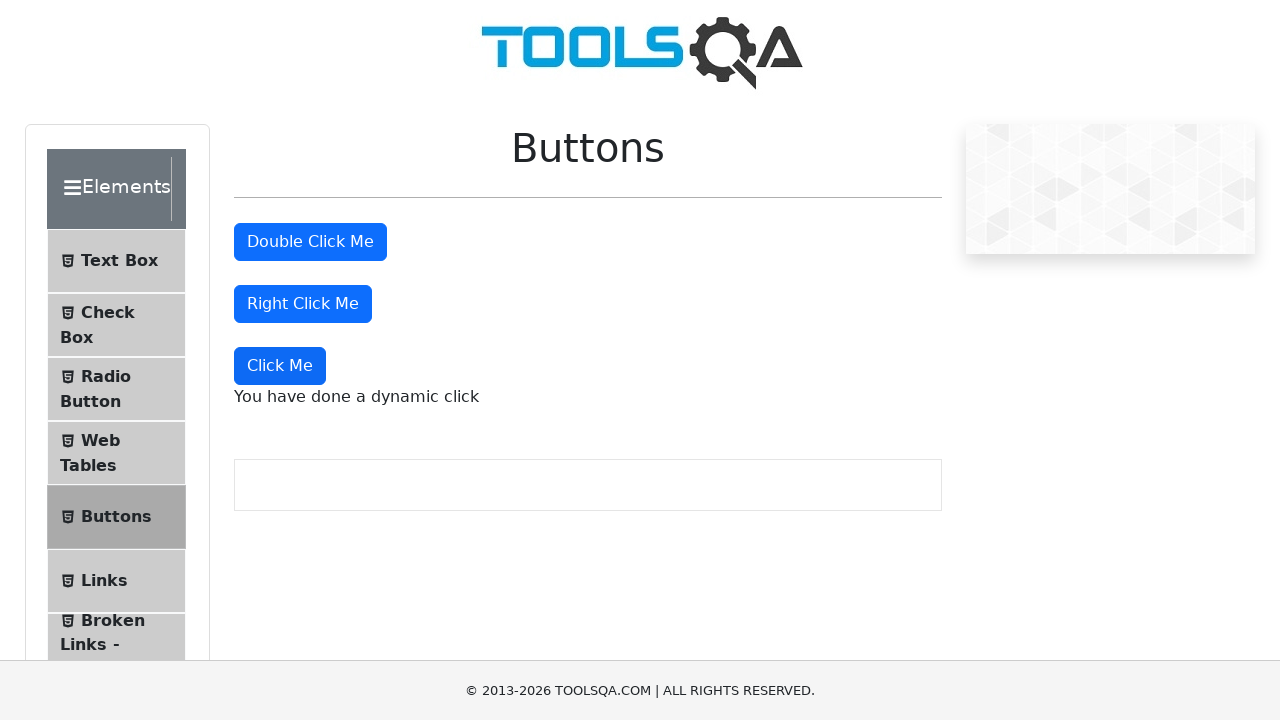

Dynamic click confirmation message appeared
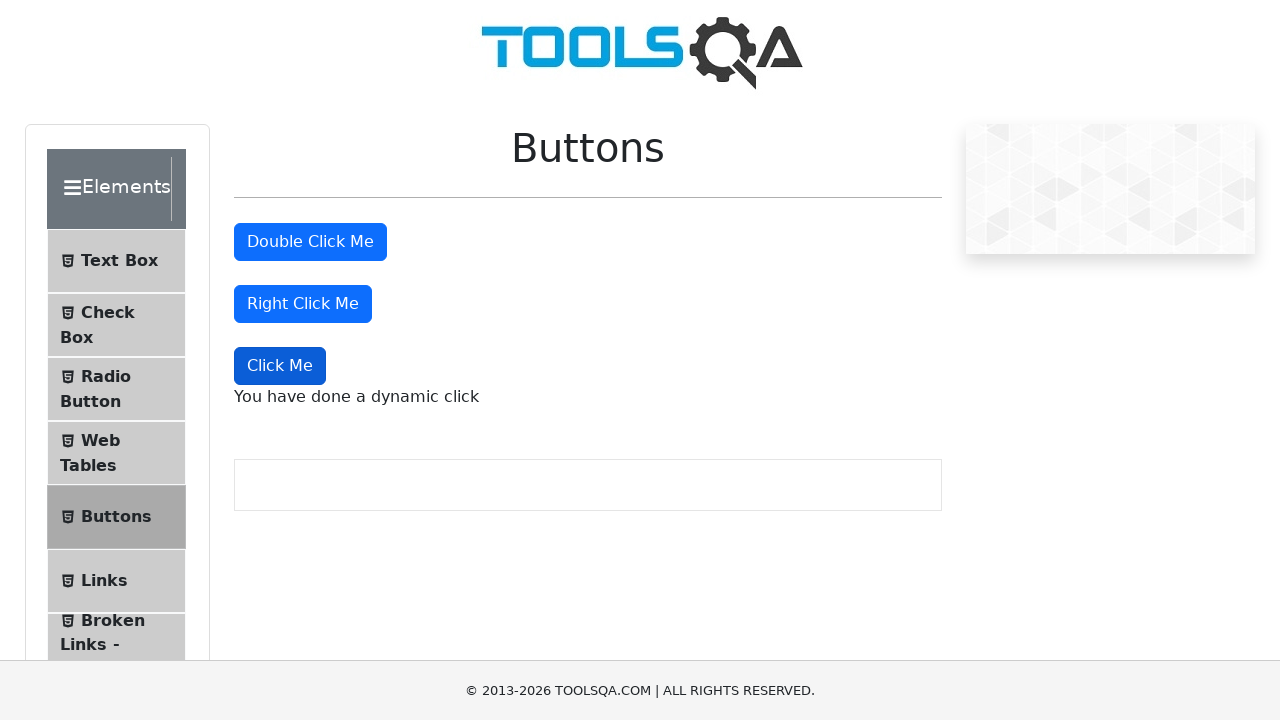

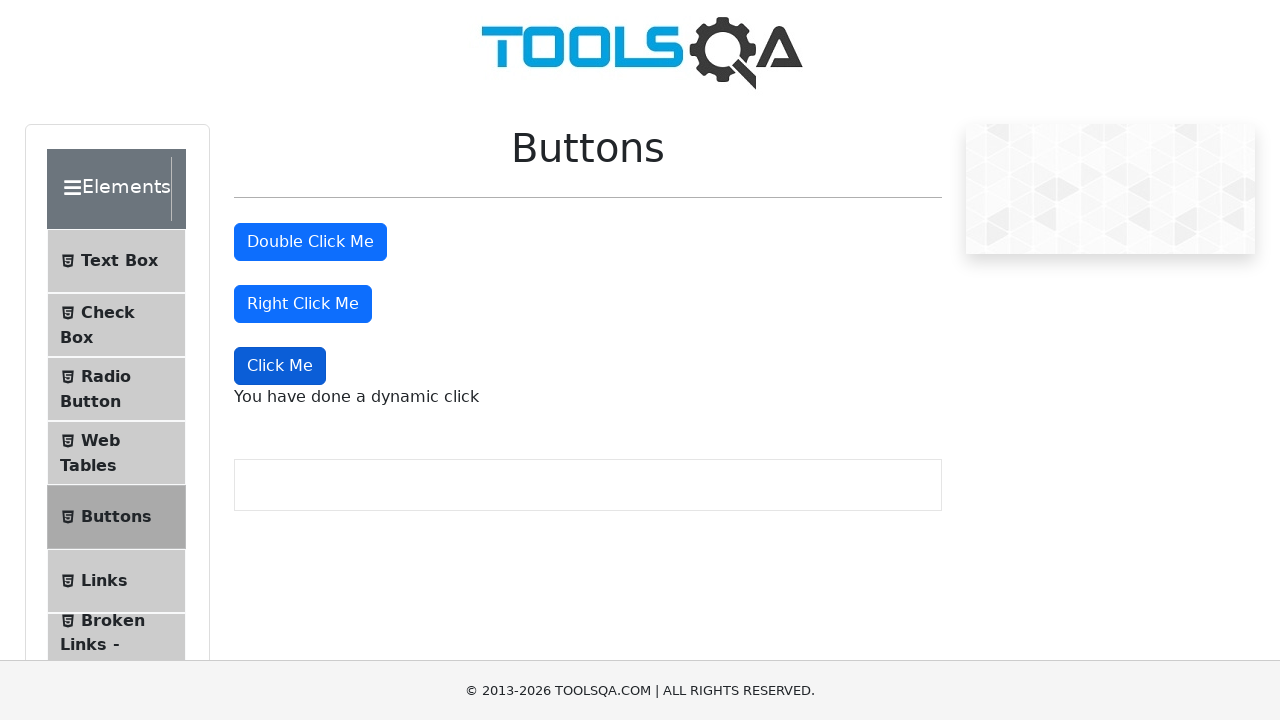